Tests the search functionality on Green Kart by typing a search term and verifying that the correct number of visible products are displayed using parent-child element relationships.

Starting URL: https://rahulshettyacademy.com/seleniumPractise/

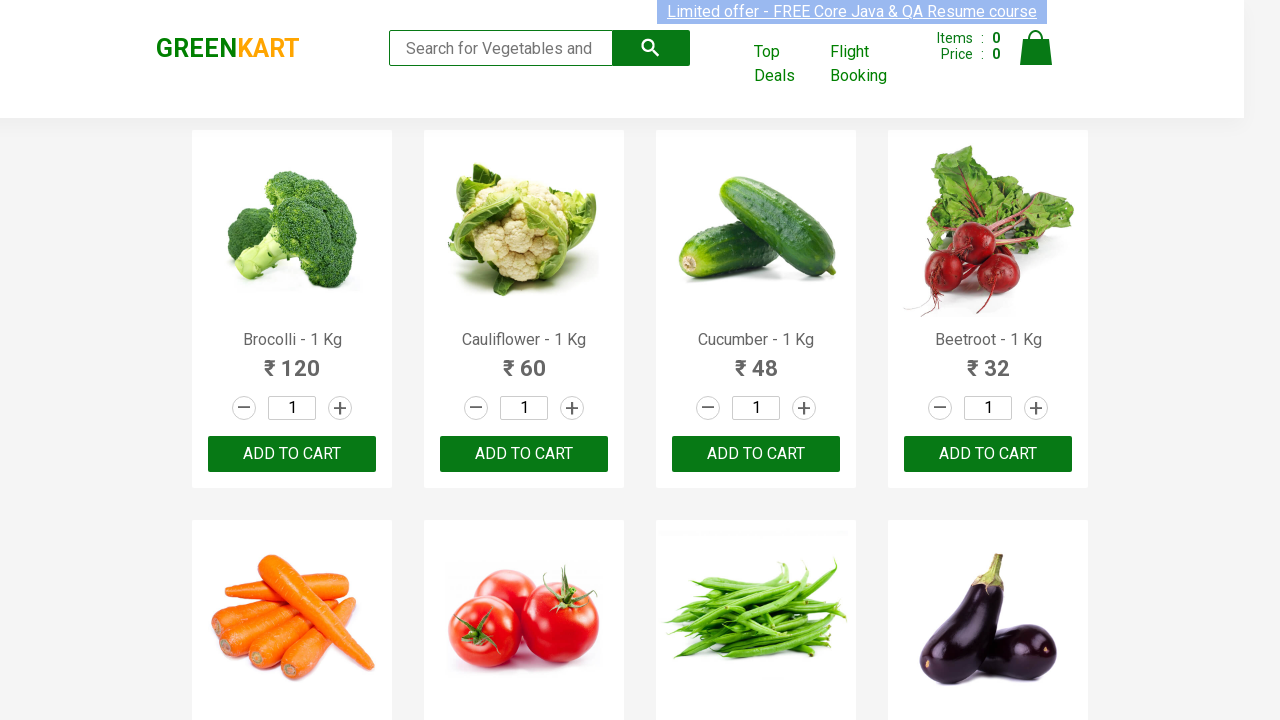

Filled search field with 'ca' on .search-keyword
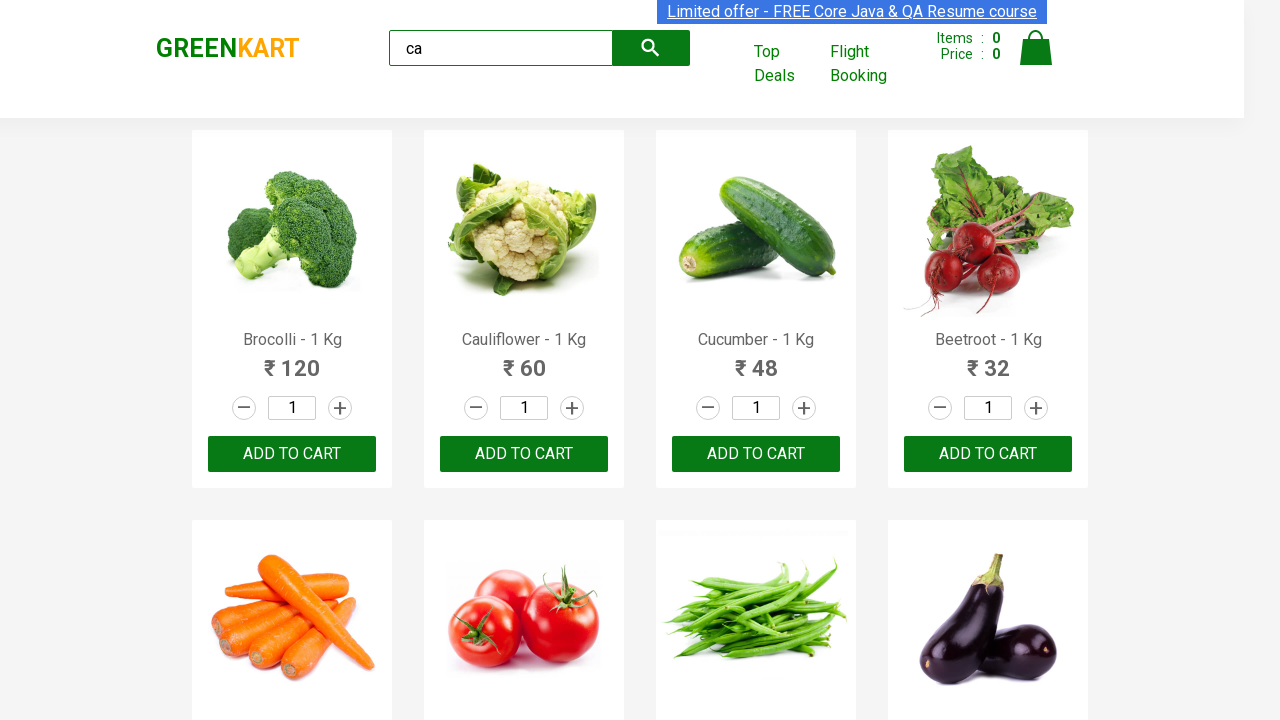

Waited for search results to filter
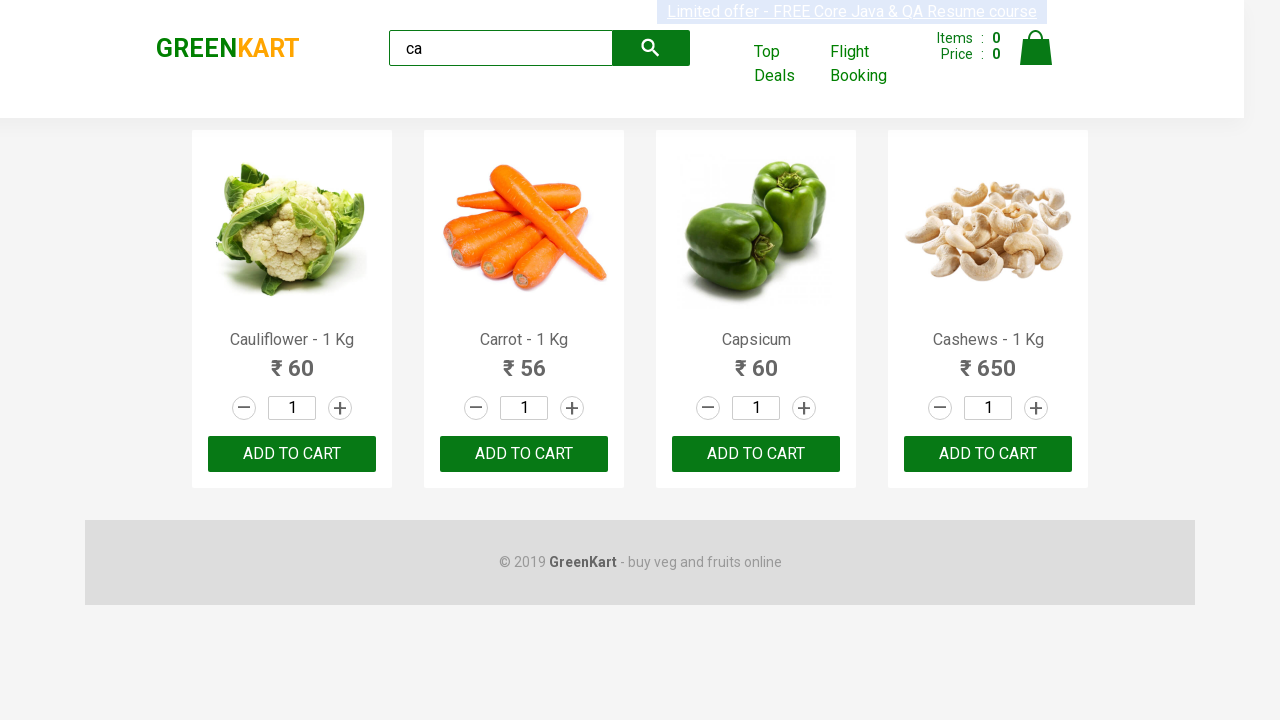

Located all products using parent-child selector '.products .product'
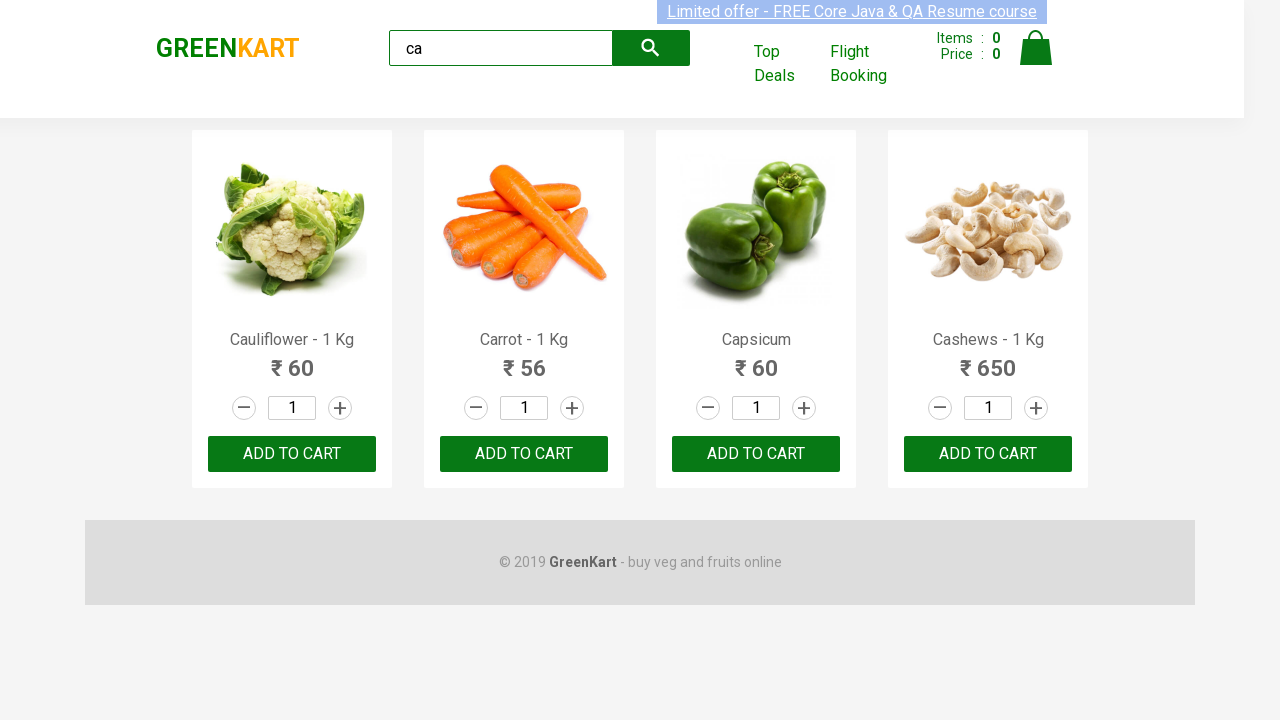

Waited for first product to be visible
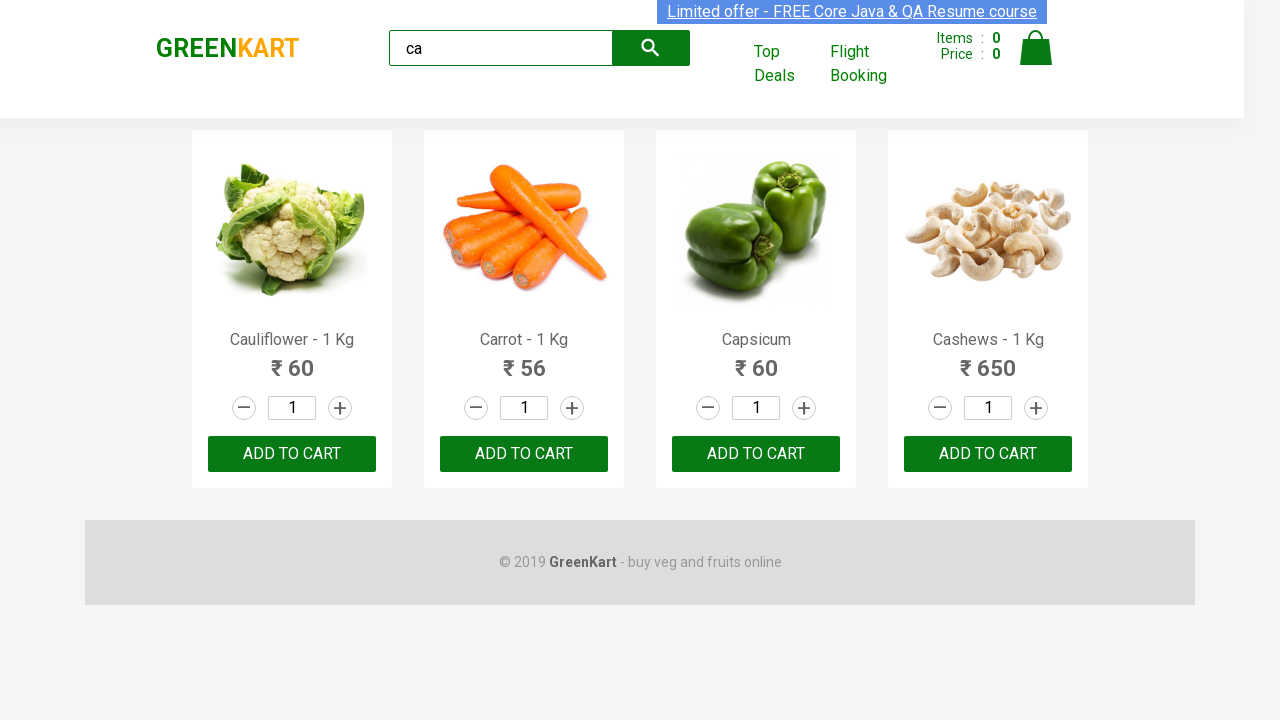

Verified that exactly 4 products are displayed after searching for 'ca'
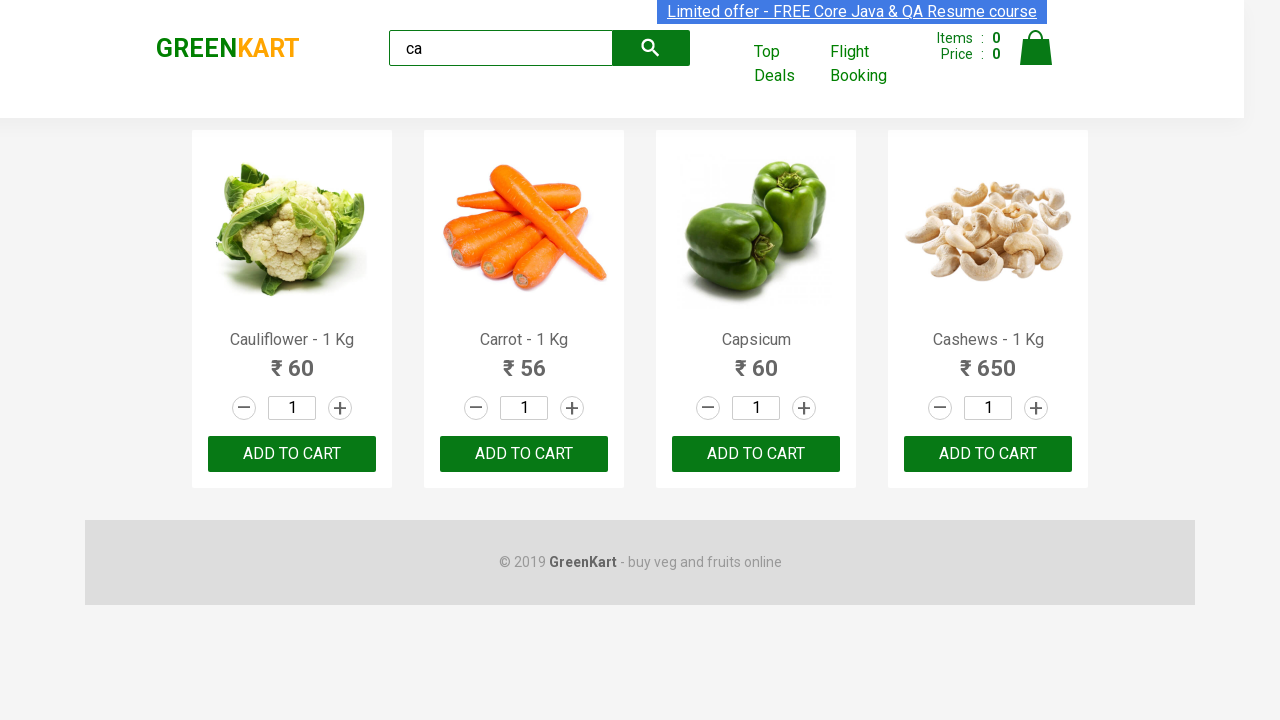

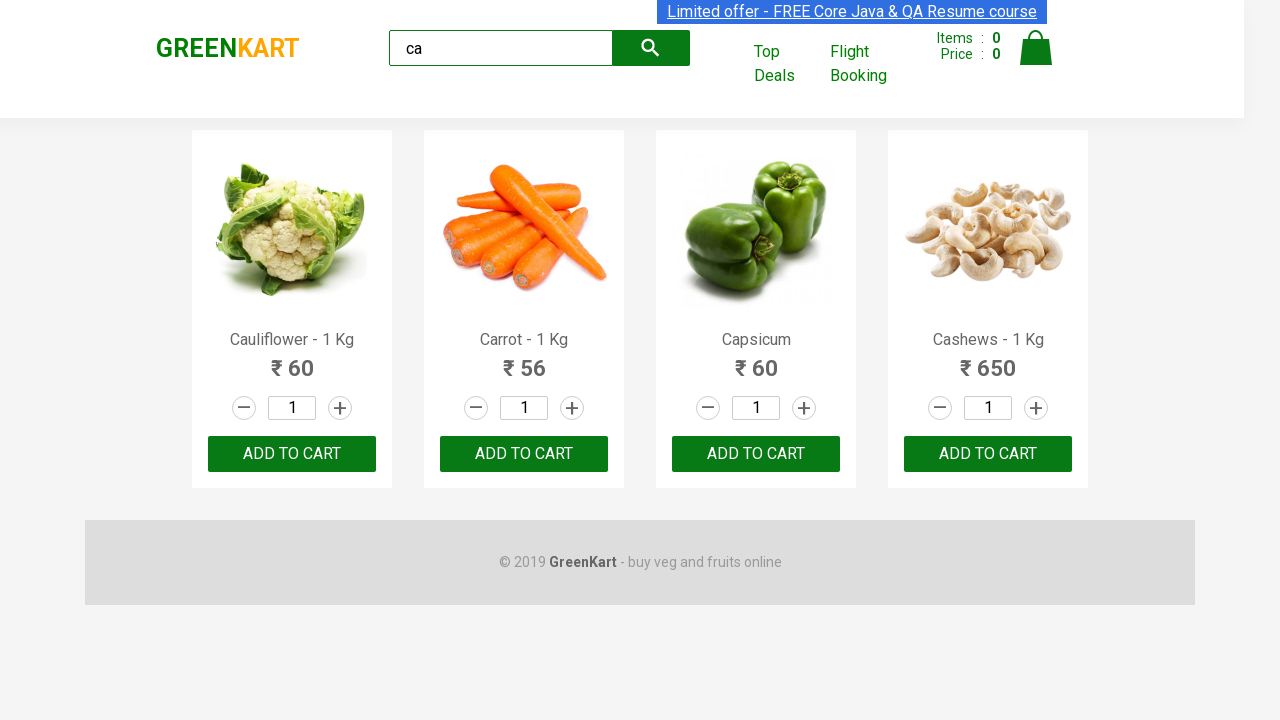